Tests window handling by clicking a link to open a new window, switching between windows, and verifying content in each window

Starting URL: https://the-internet.herokuapp.com/windows

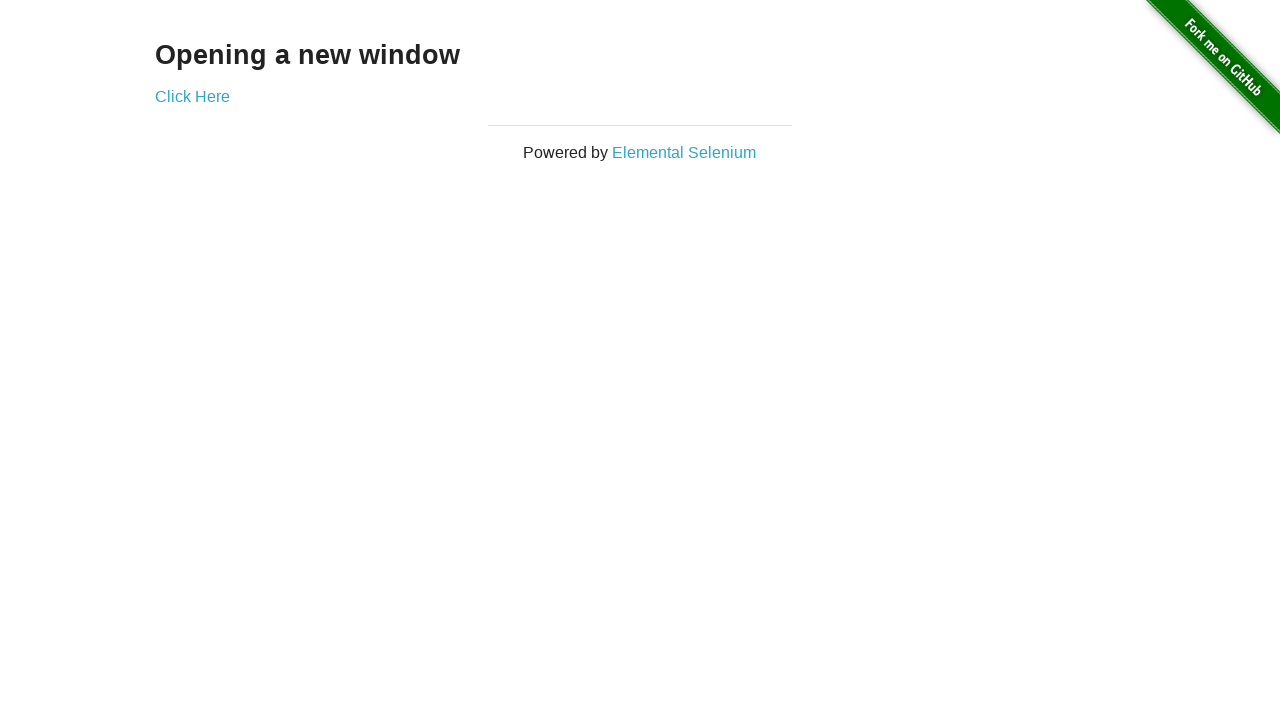

Clicked 'Click Here' link to open new window at (192, 96) on text='Click Here'
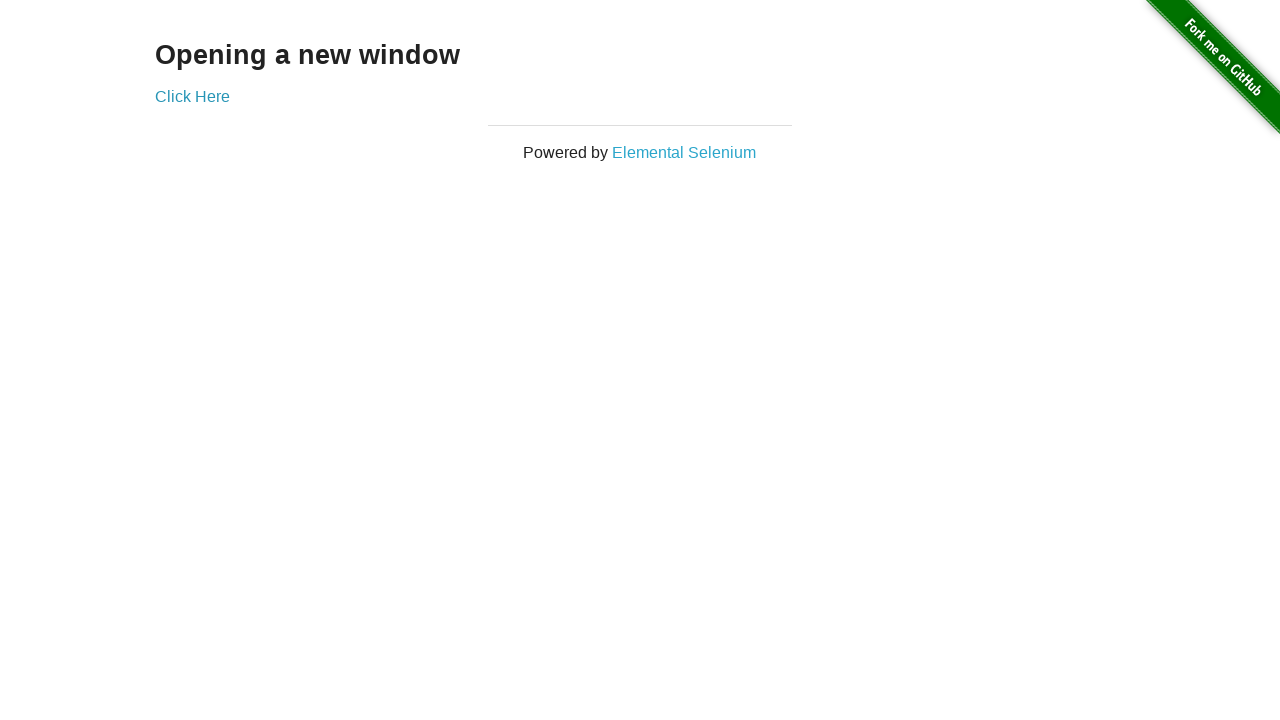

Retrieved text content from new window heading
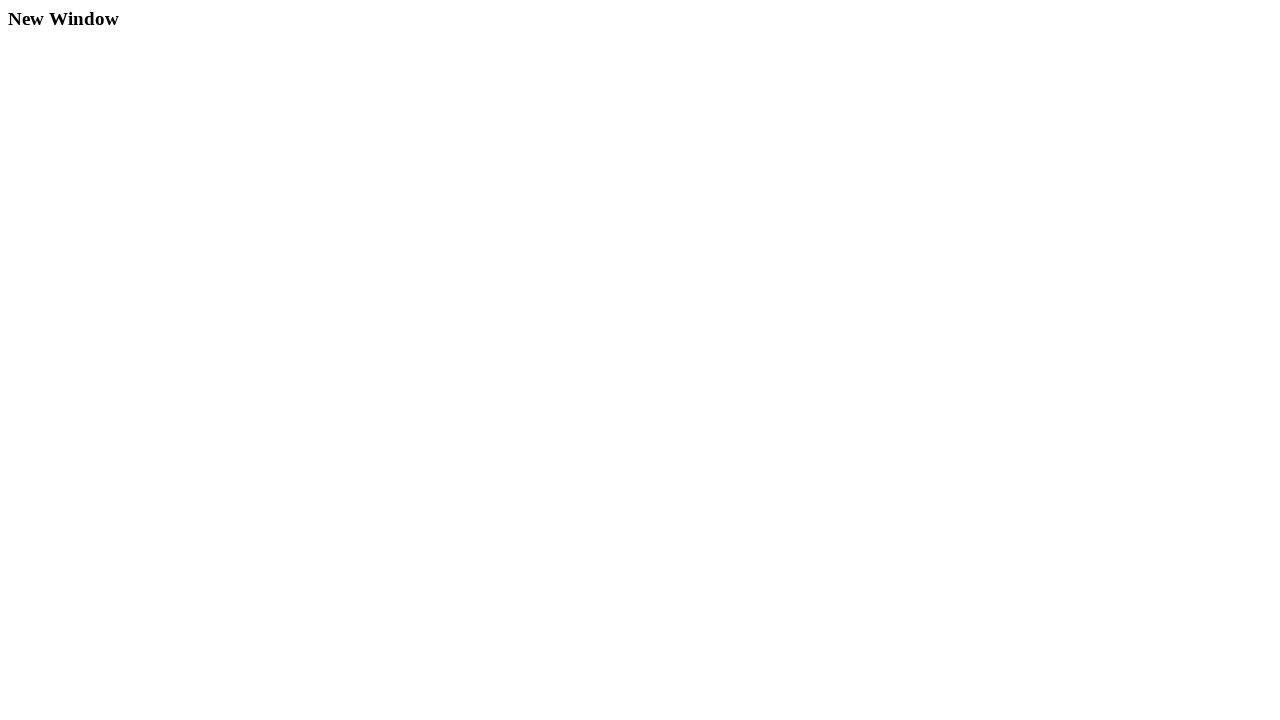

Verified new window contains 'New Window' heading
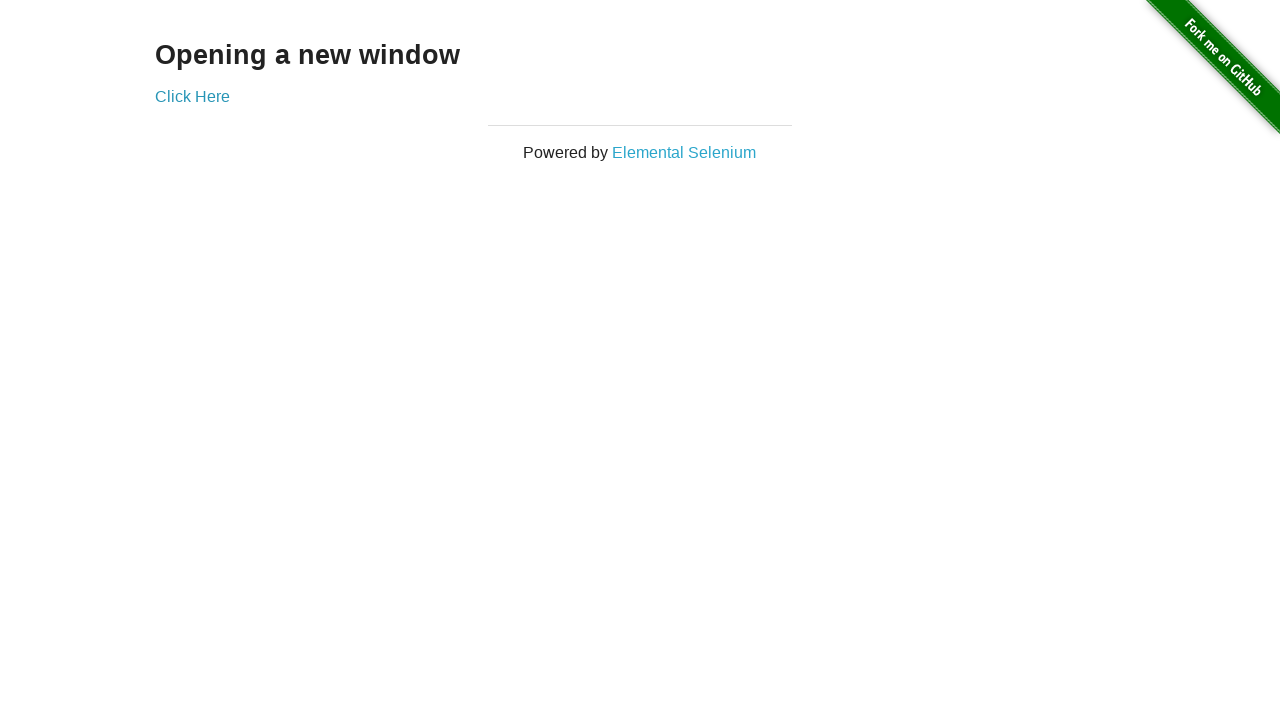

Closed the new window
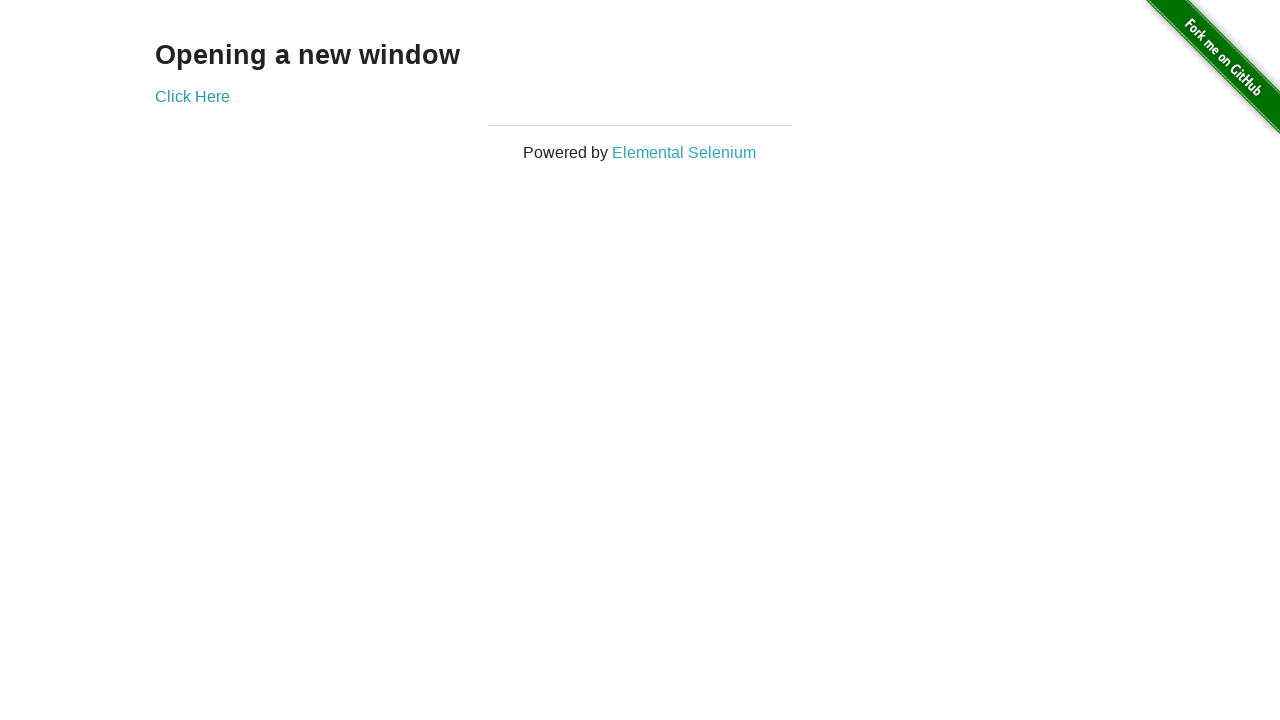

Retrieved text content from original window heading
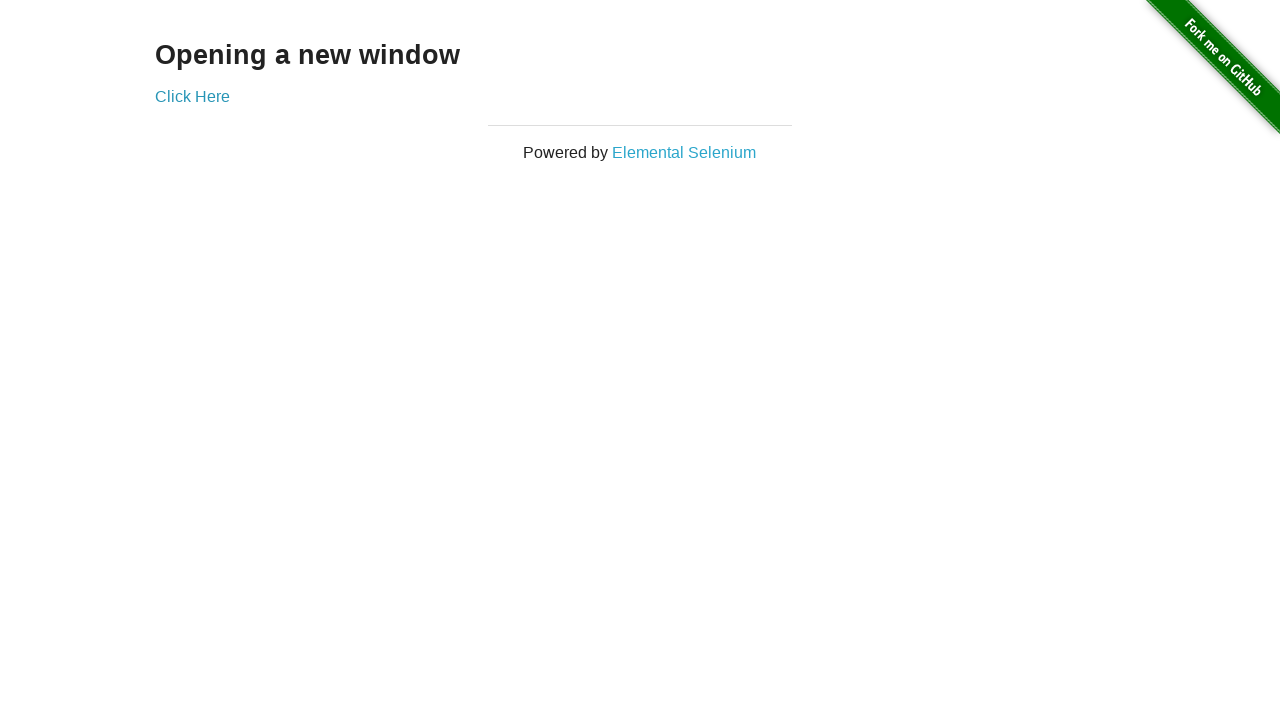

Verified original window contains 'Opening a new window' heading
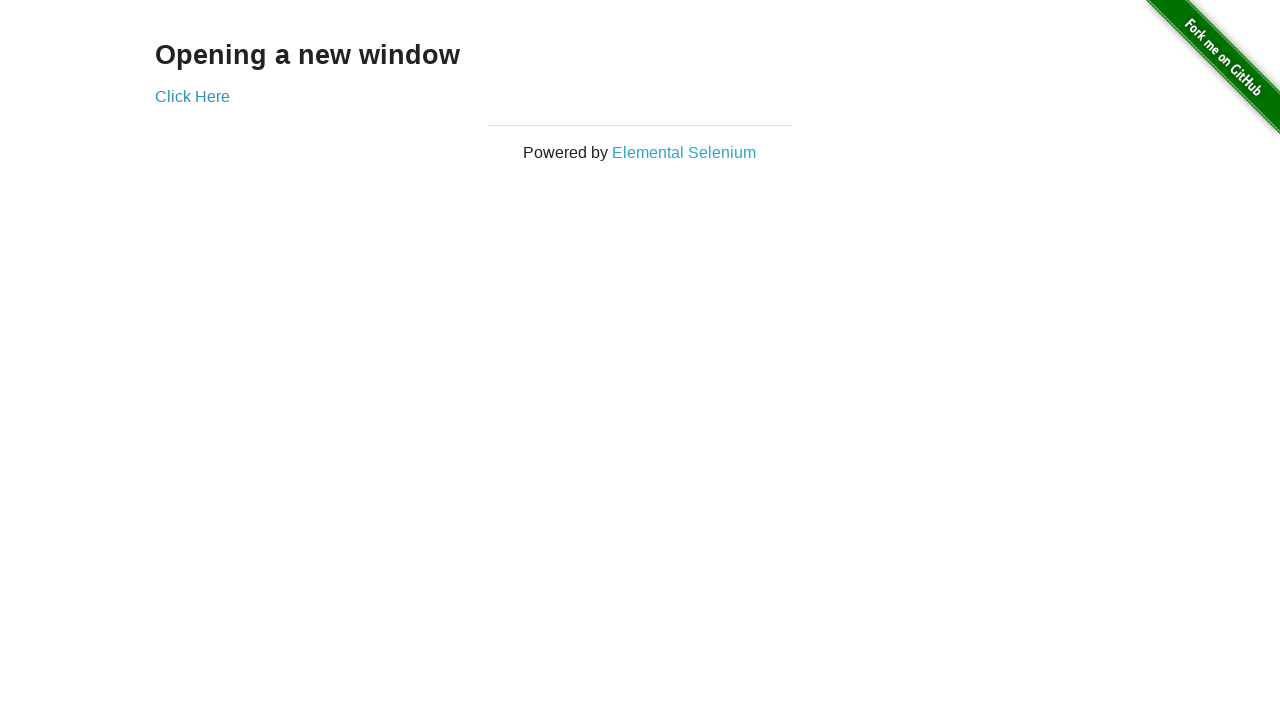

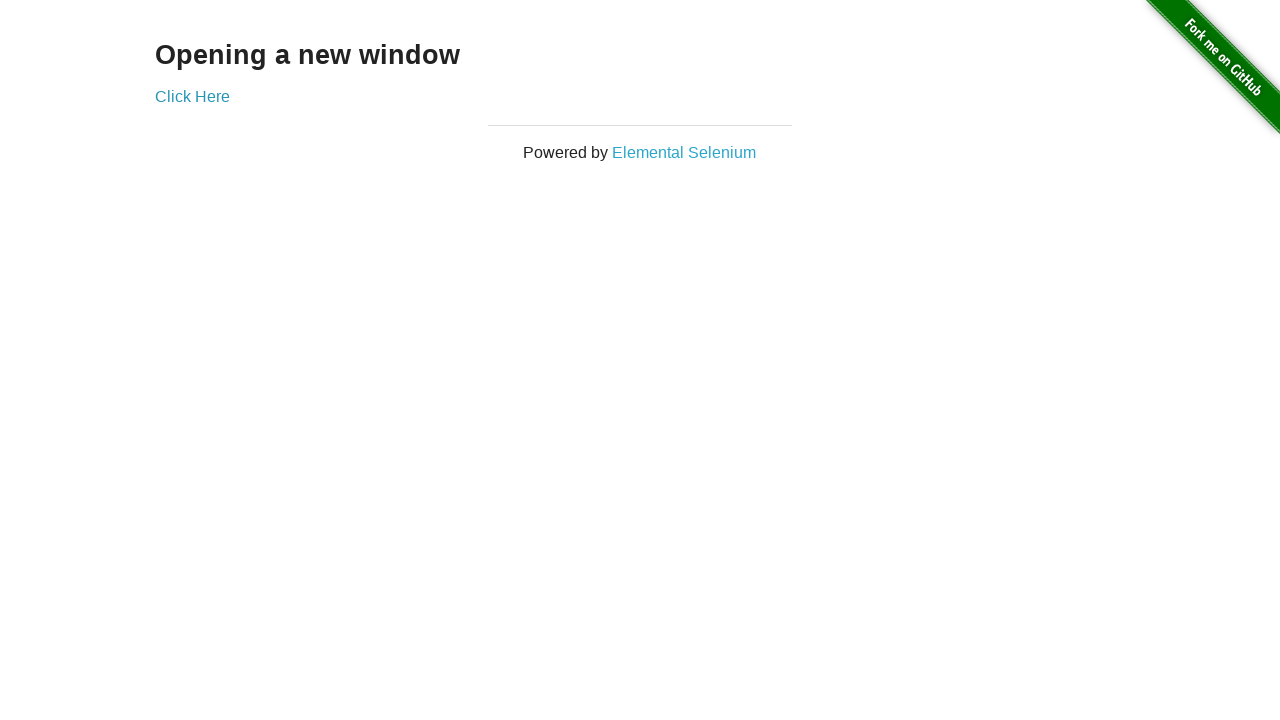